Tests dropdown selection functionality on a form by selecting options using different methods (by value, visible text, and index)

Starting URL: https://www.roboform.com/filling-test-all-fields

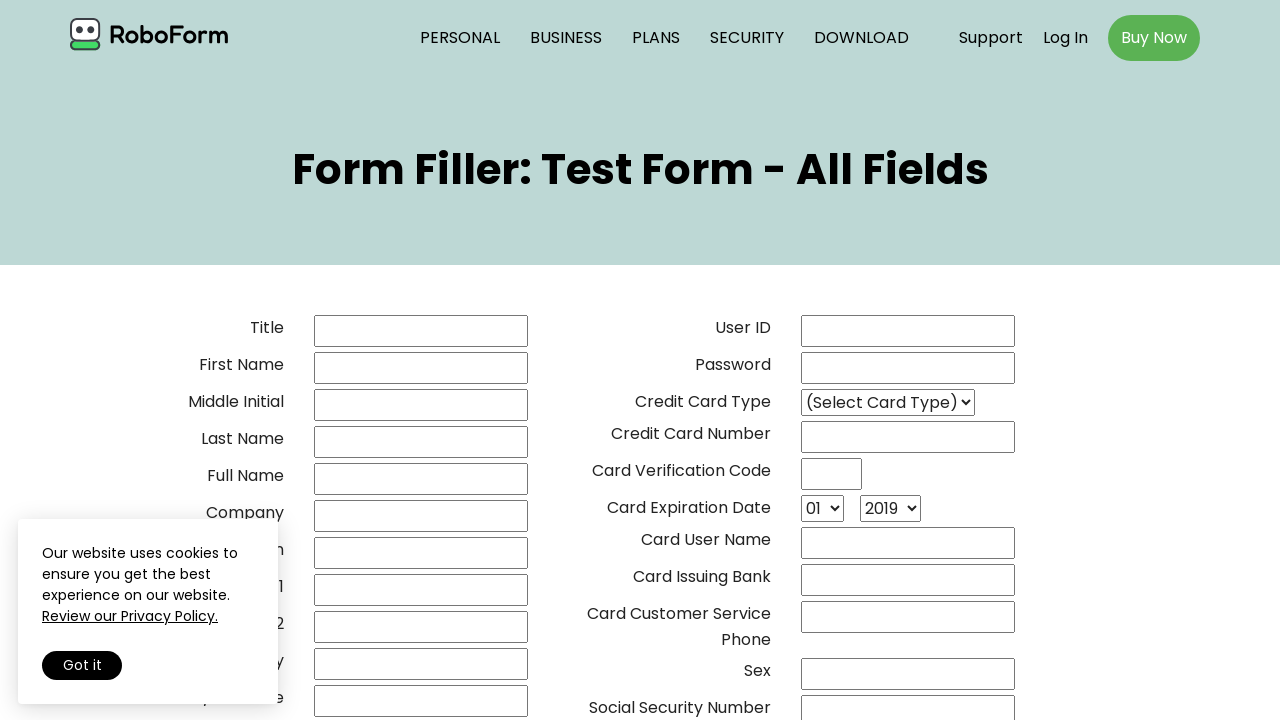

Selected credit card type by value '1' (Visa) on select[name='40cc__type']
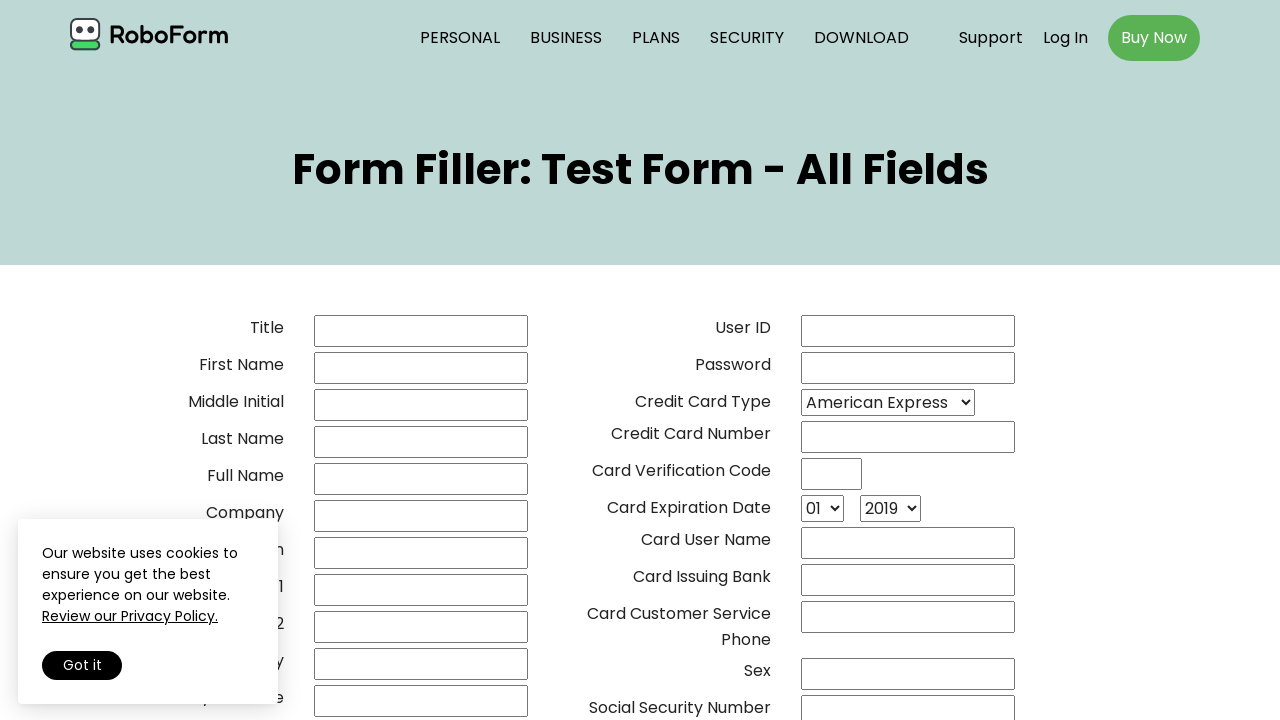

Selected credit card type by visible text 'Master Card' on select[name='40cc__type']
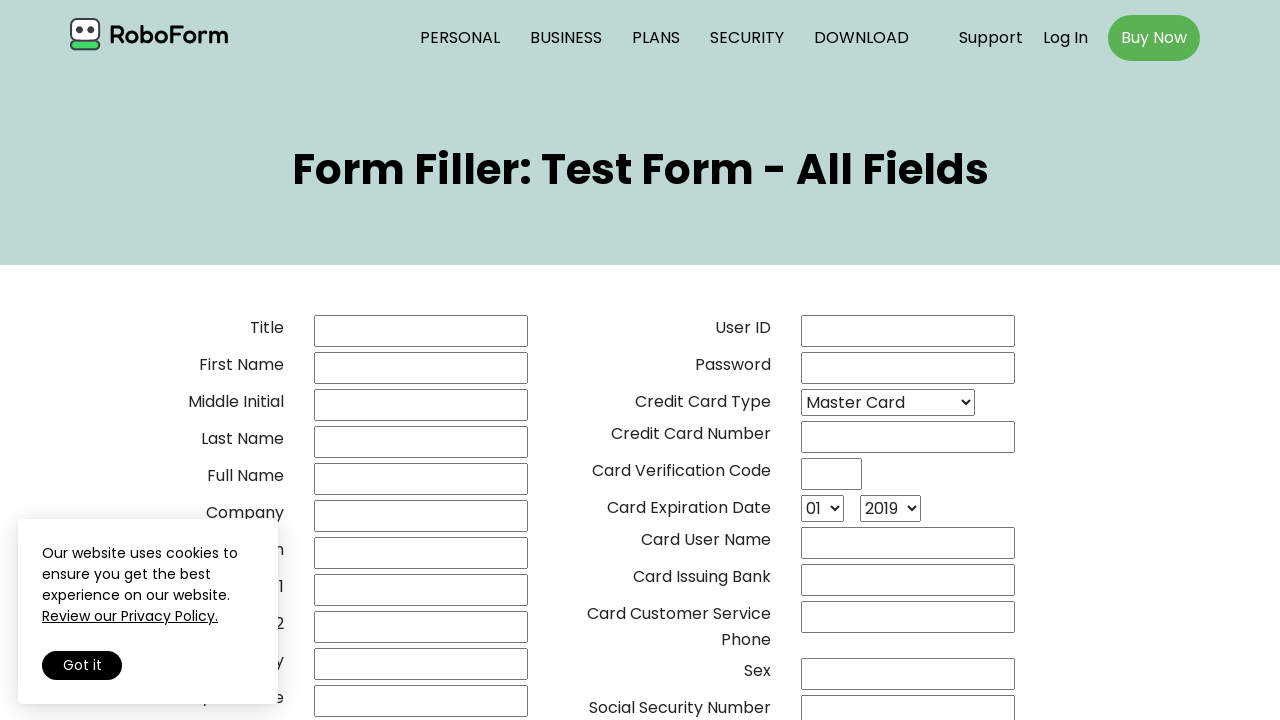

Selected credit card type by index 5 (Discover card) on select[name='40cc__type']
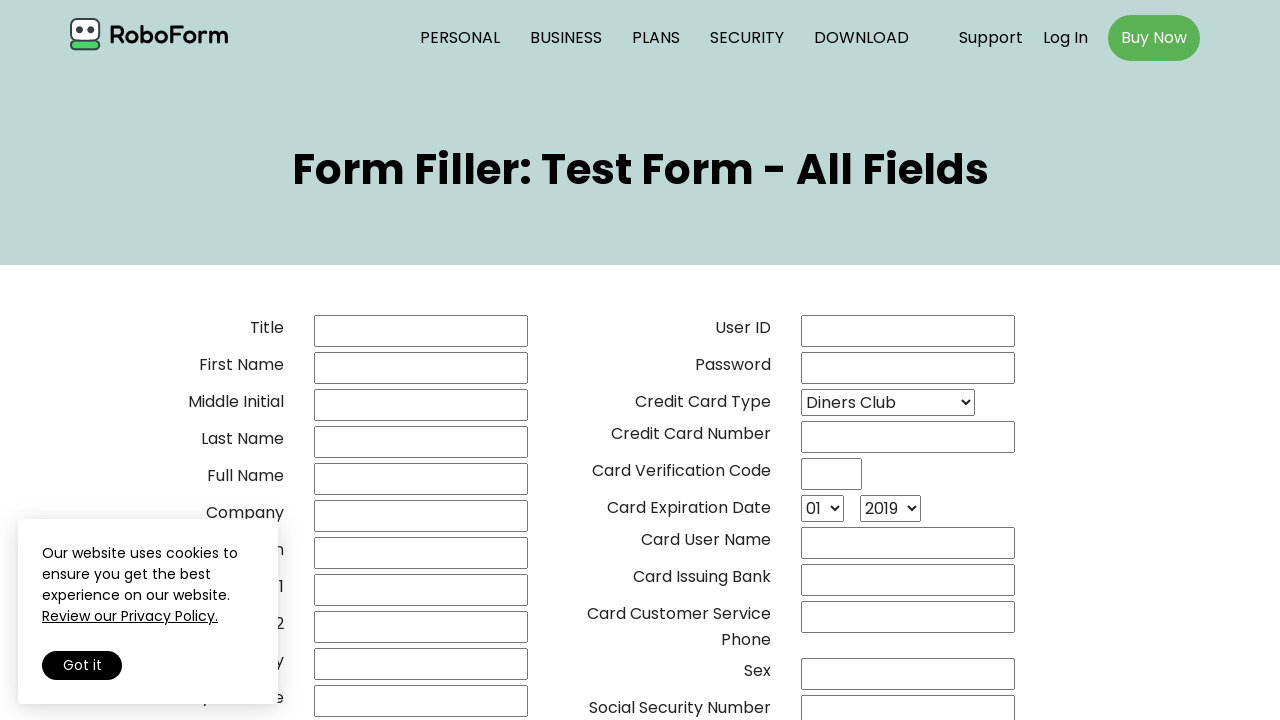

Selected credit card type by value '4' (American Express) on select[name='40cc__type']
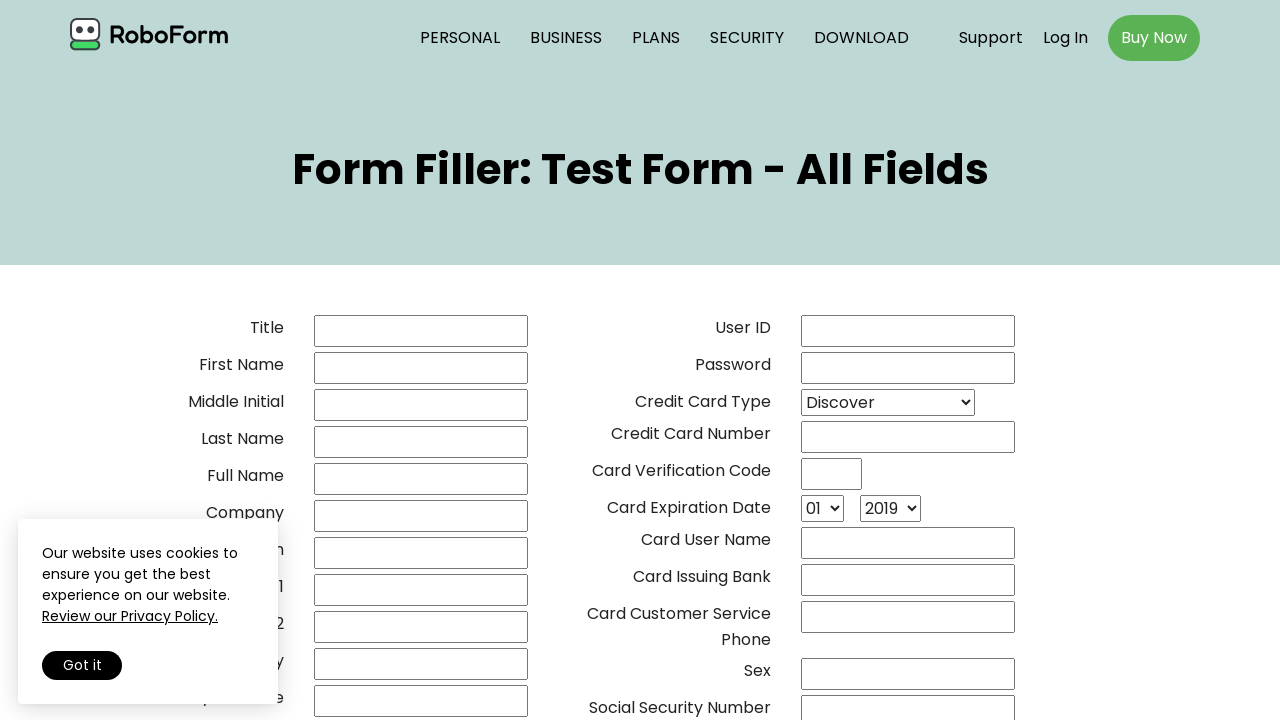

Retrieved all dropdown options for verification
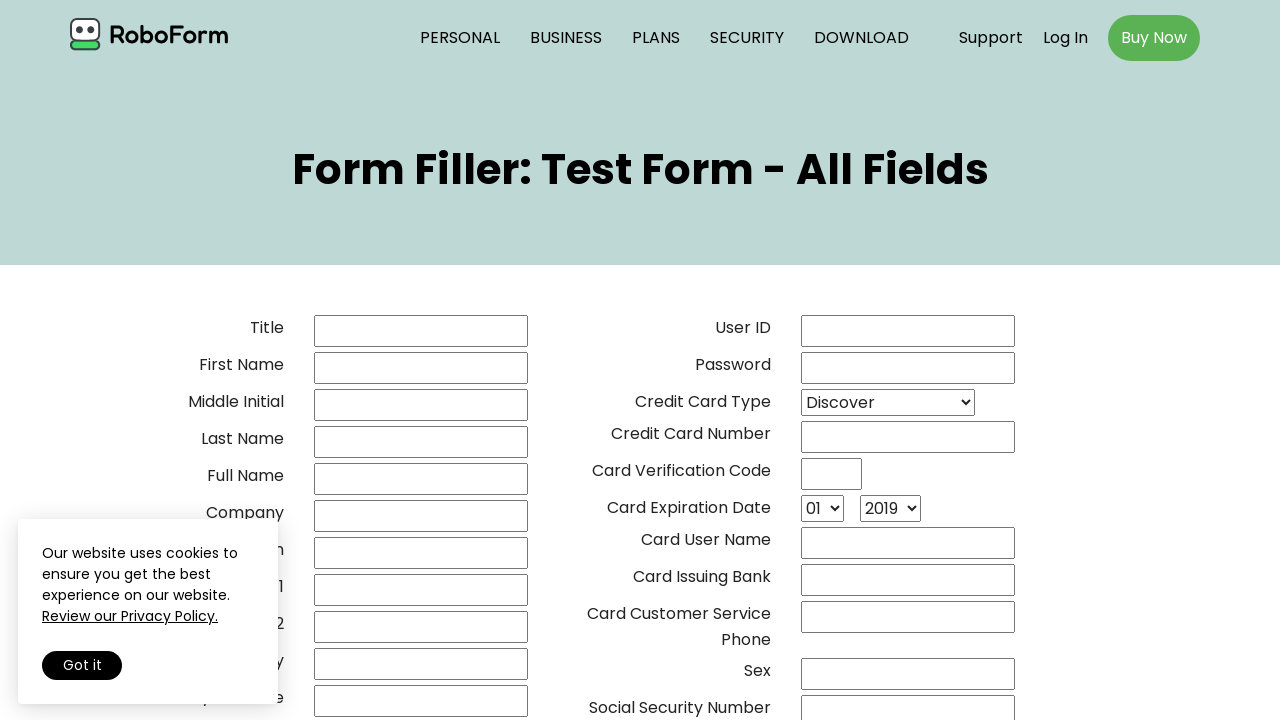

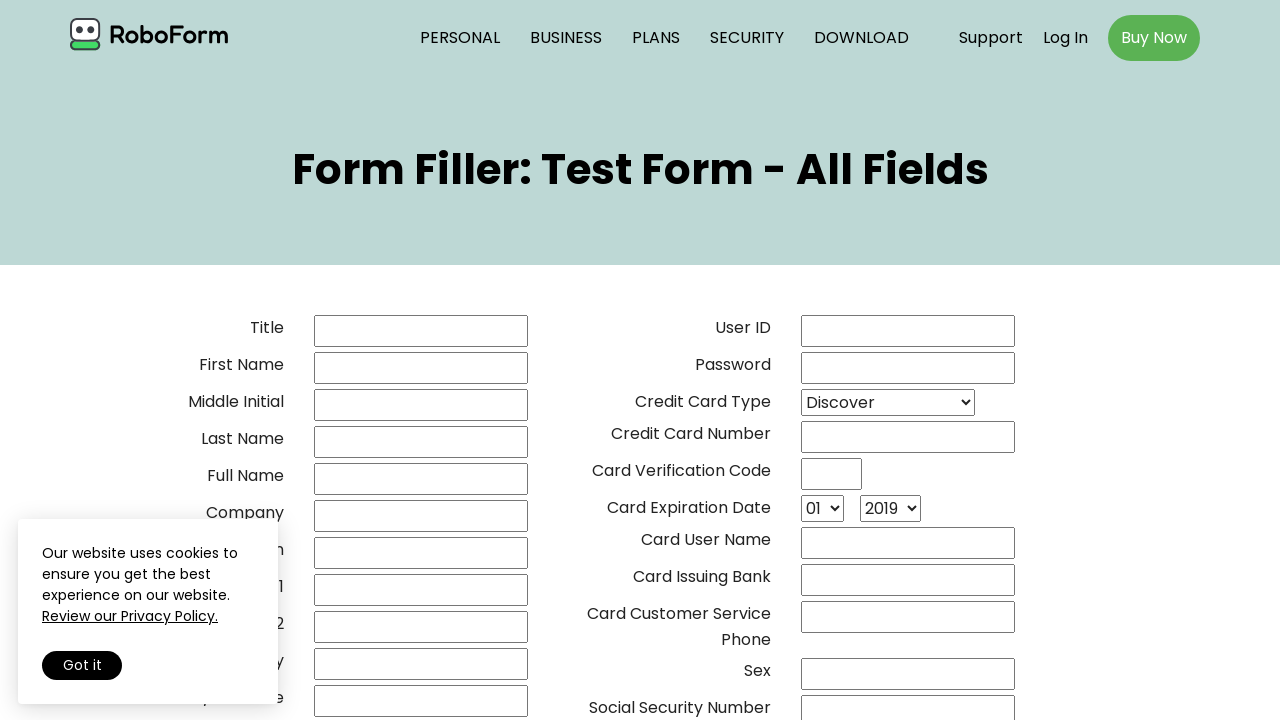